Tests autocomplete functionality by typing a partial country name and using keyboard navigation to select from dropdown suggestions

Starting URL: https://rahulshettyacademy.com/AutomationPractice/

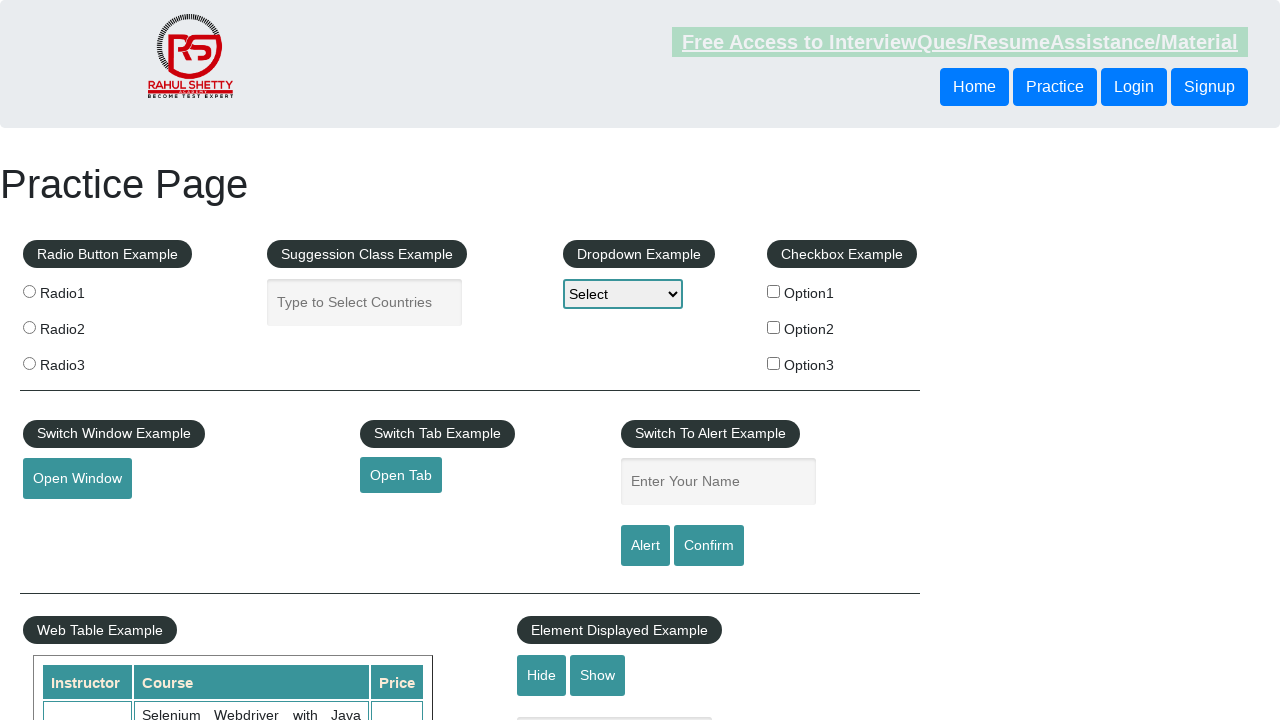

Filled autocomplete field with partial country name 'ind' on #autocomplete
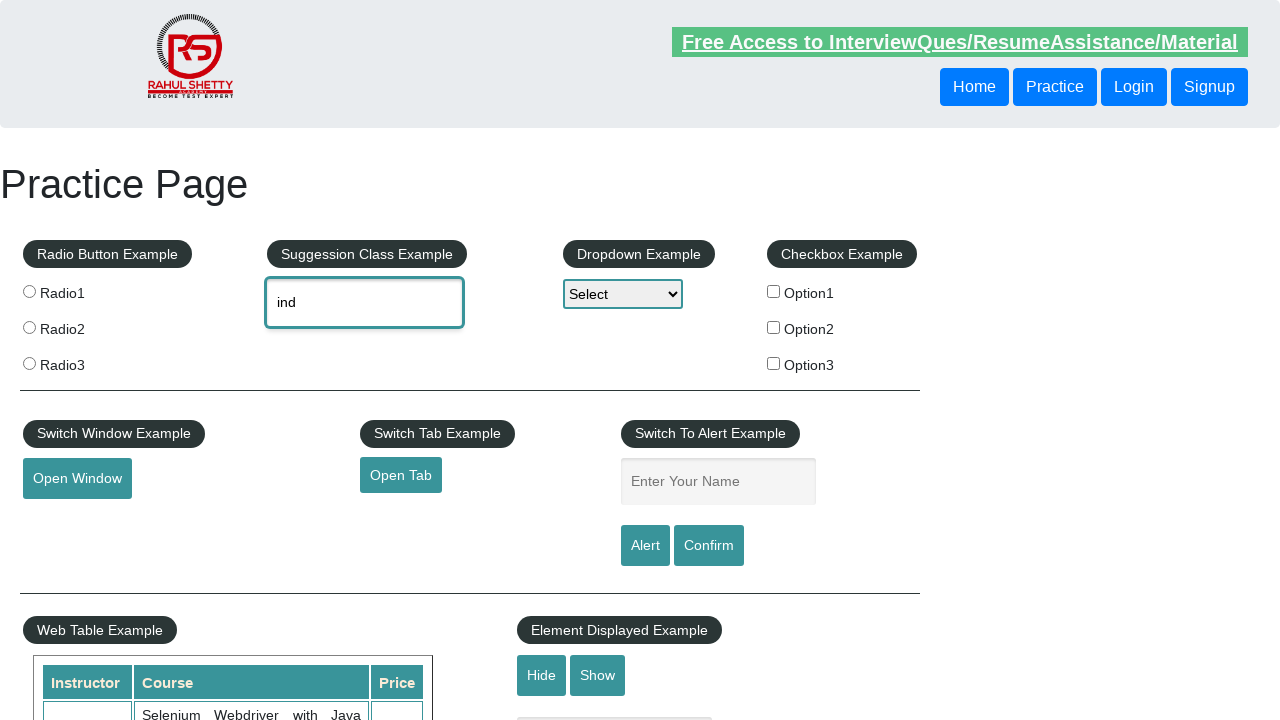

Waited for autocomplete dropdown suggestions to appear
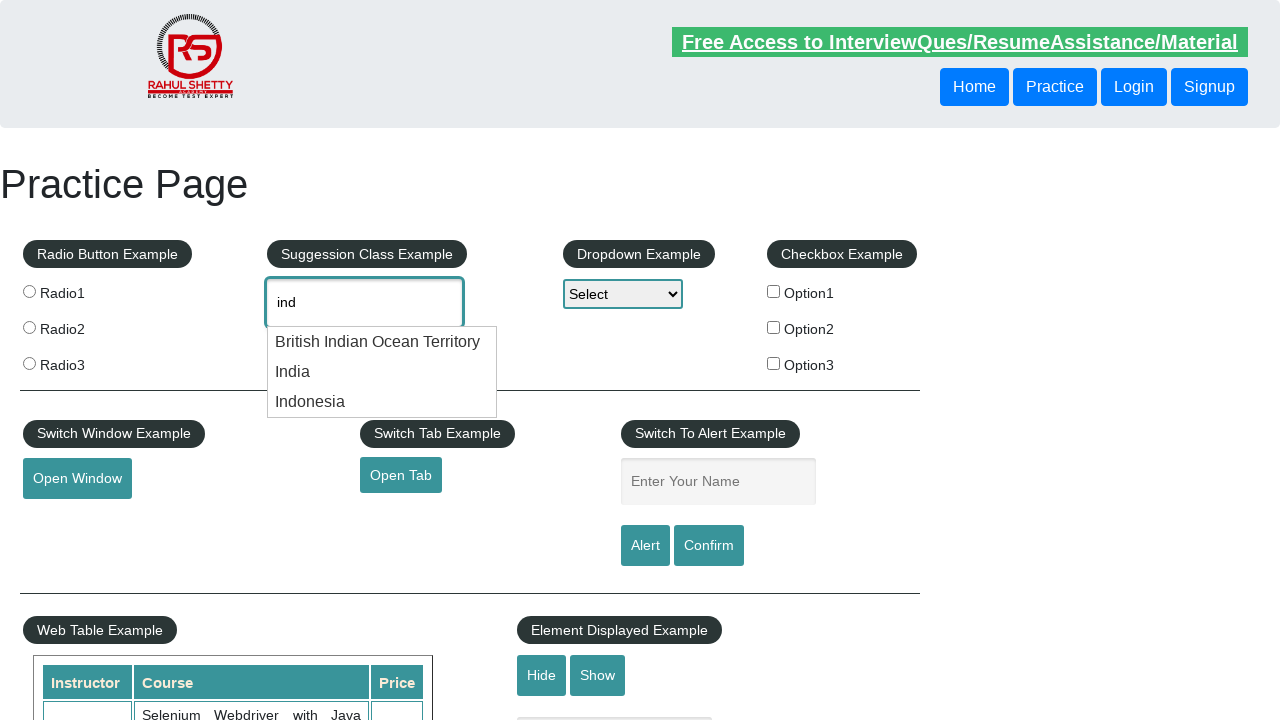

Pressed ArrowDown once to navigate to first suggestion
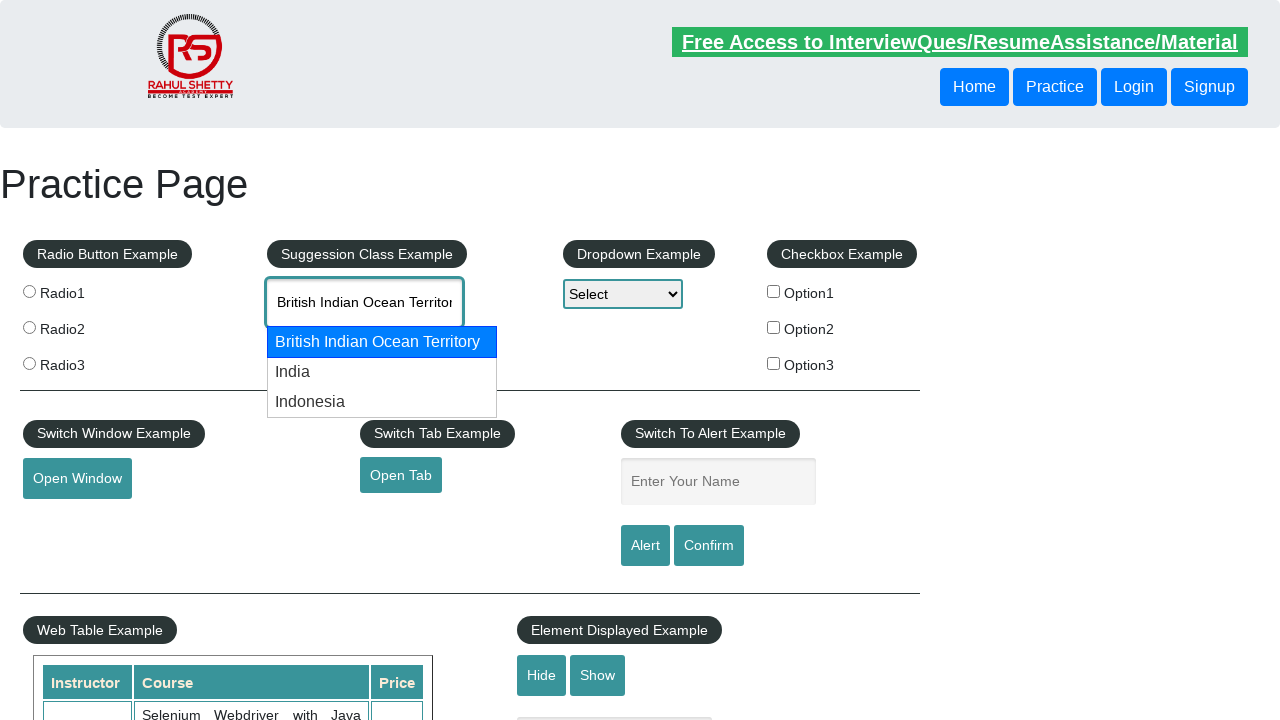

Pressed ArrowDown again to navigate to second suggestion
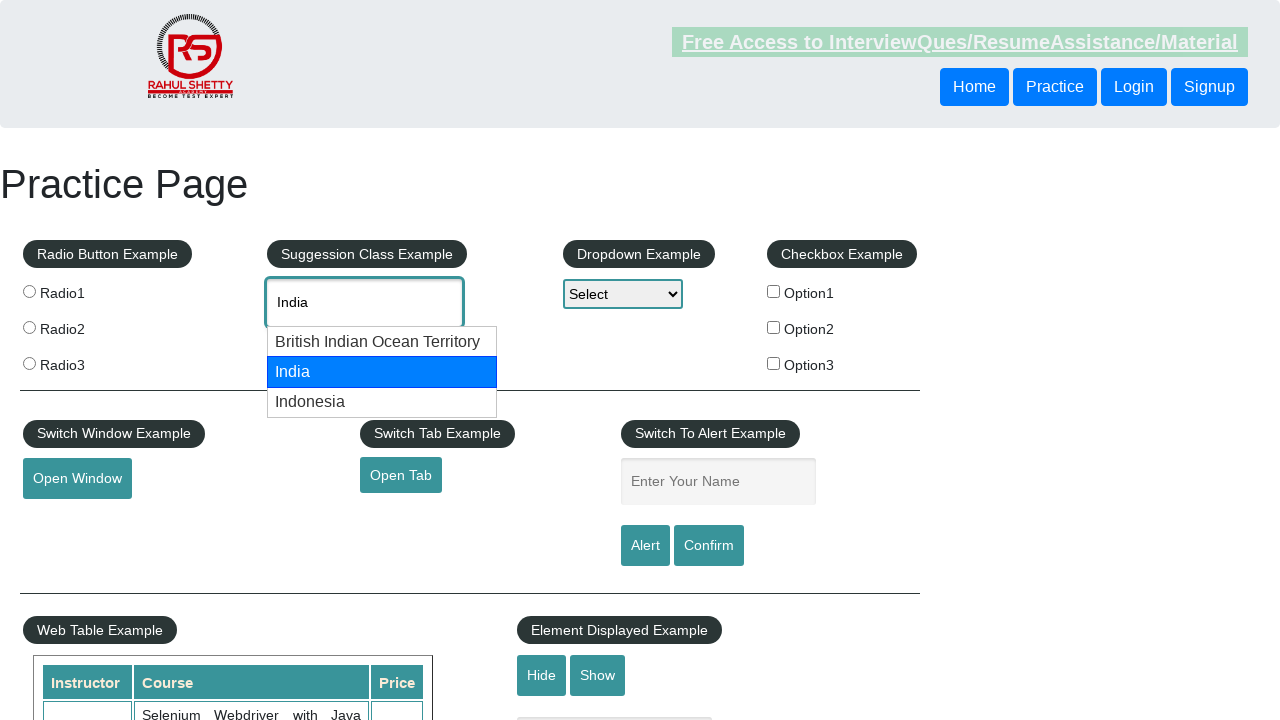

Retrieved selected autocomplete value: 'None'
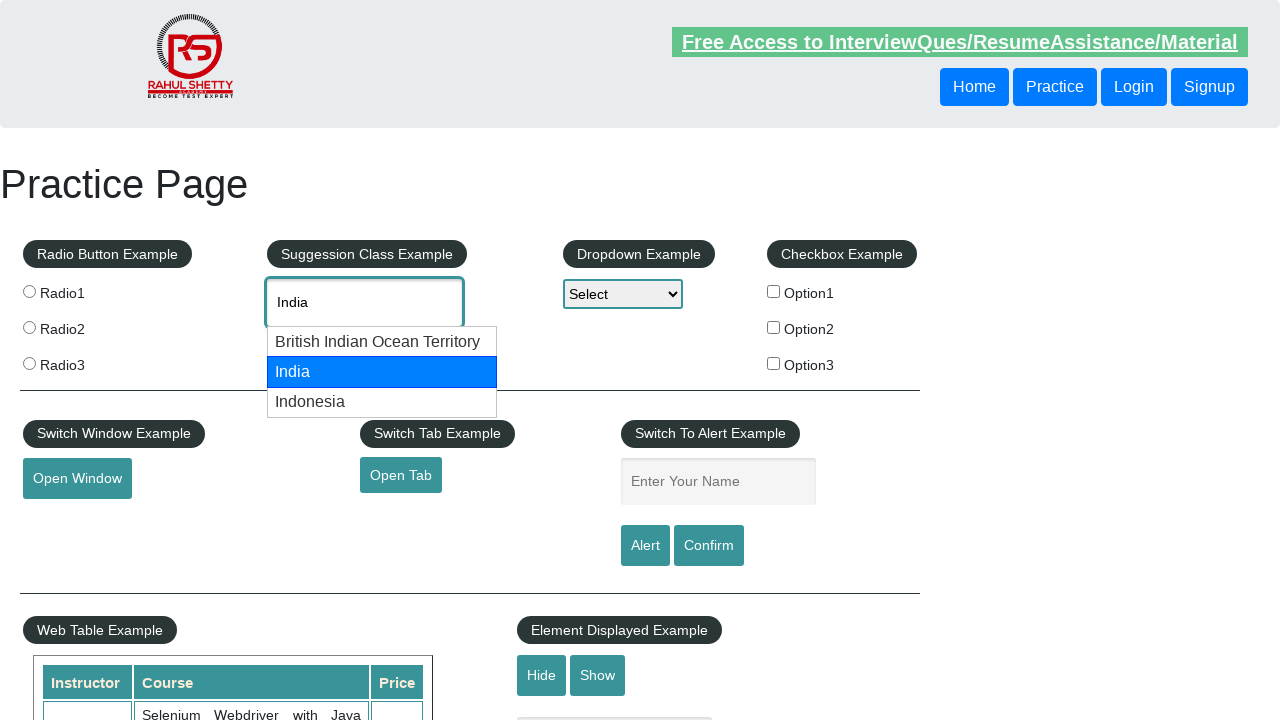

Printed selected value to console
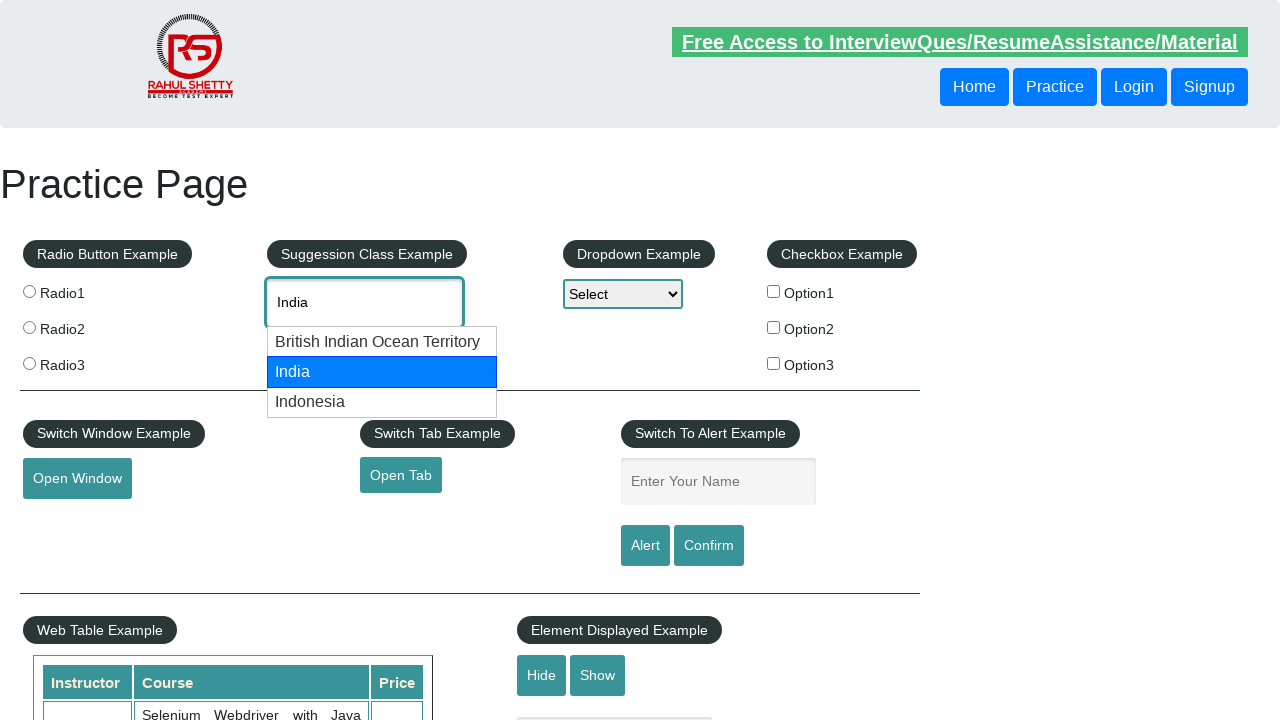

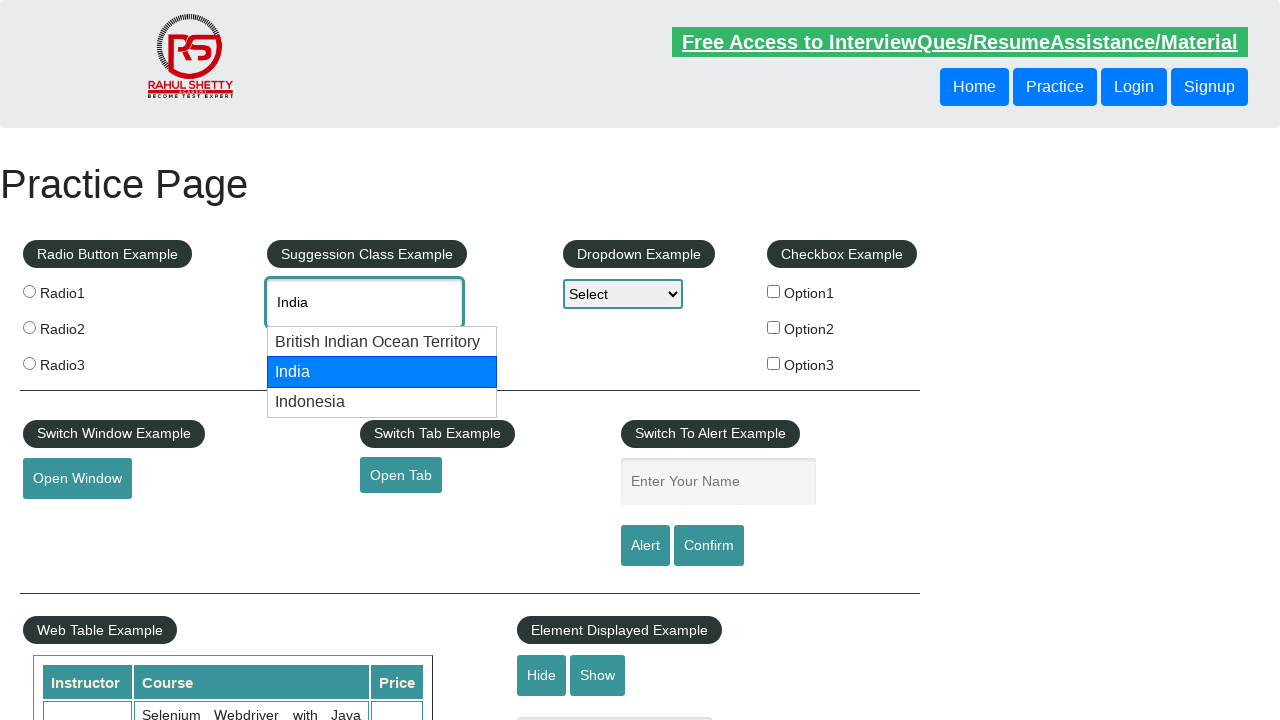